Tests scrolling to an element and filling form fields including name and date inputs

Starting URL: https://formy-project.herokuapp.com/scroll

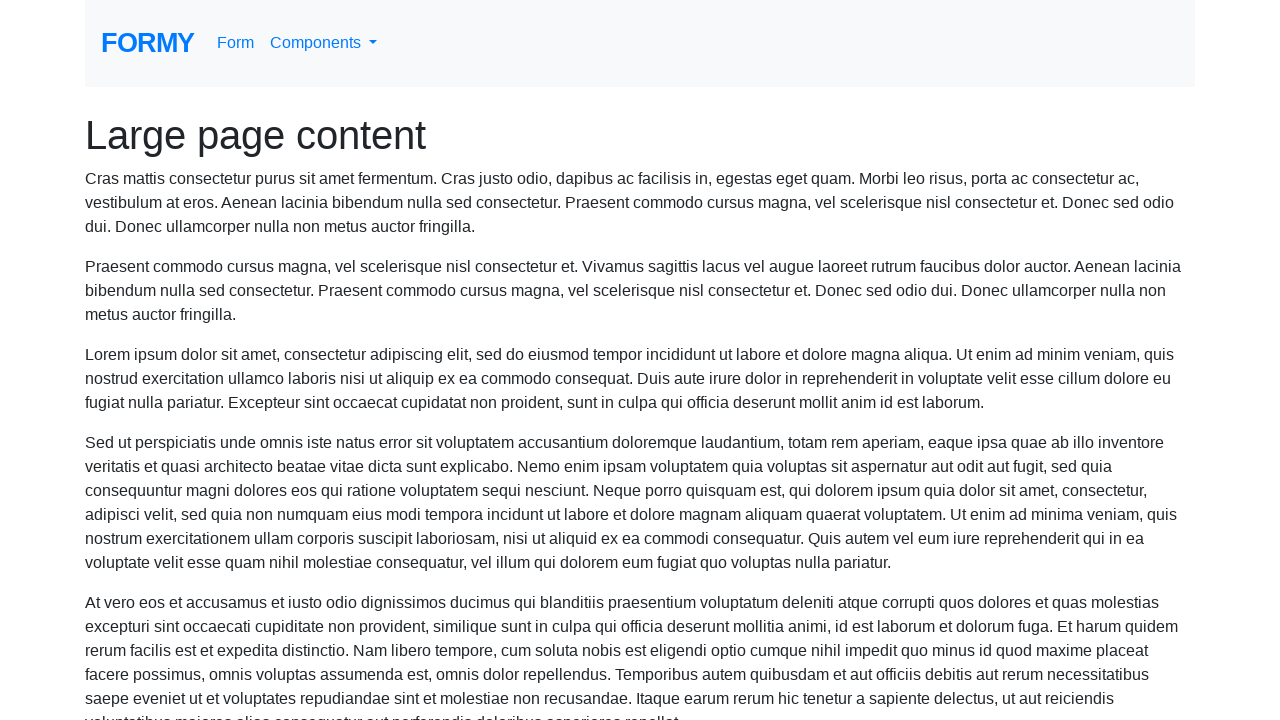

Located the name input field
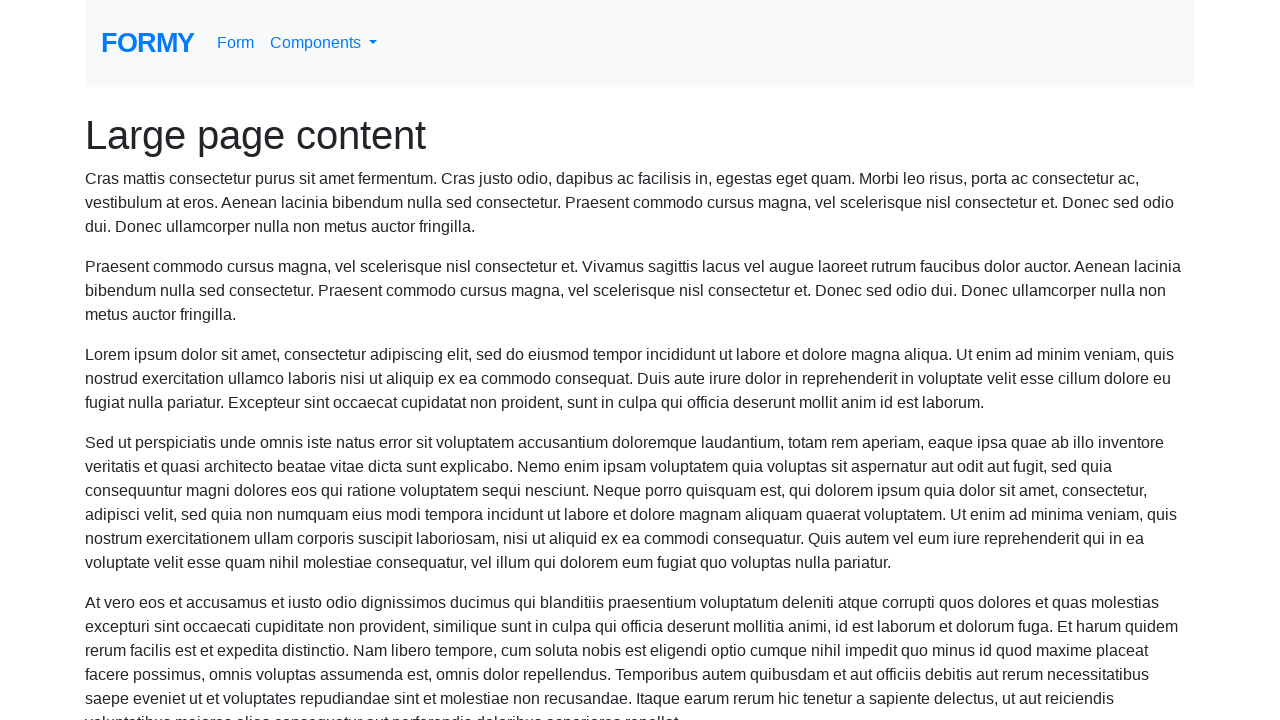

Scrolled to name field
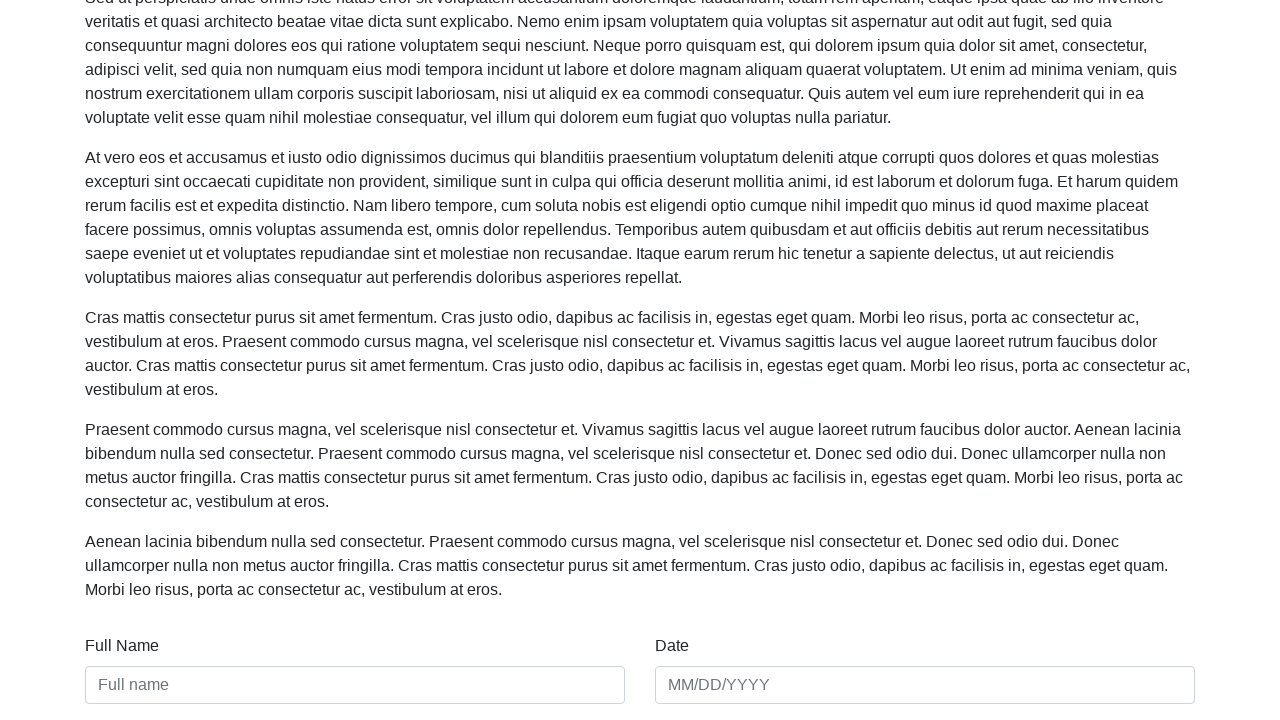

Filled name field with 'Pablo Saldarriaga' on #name
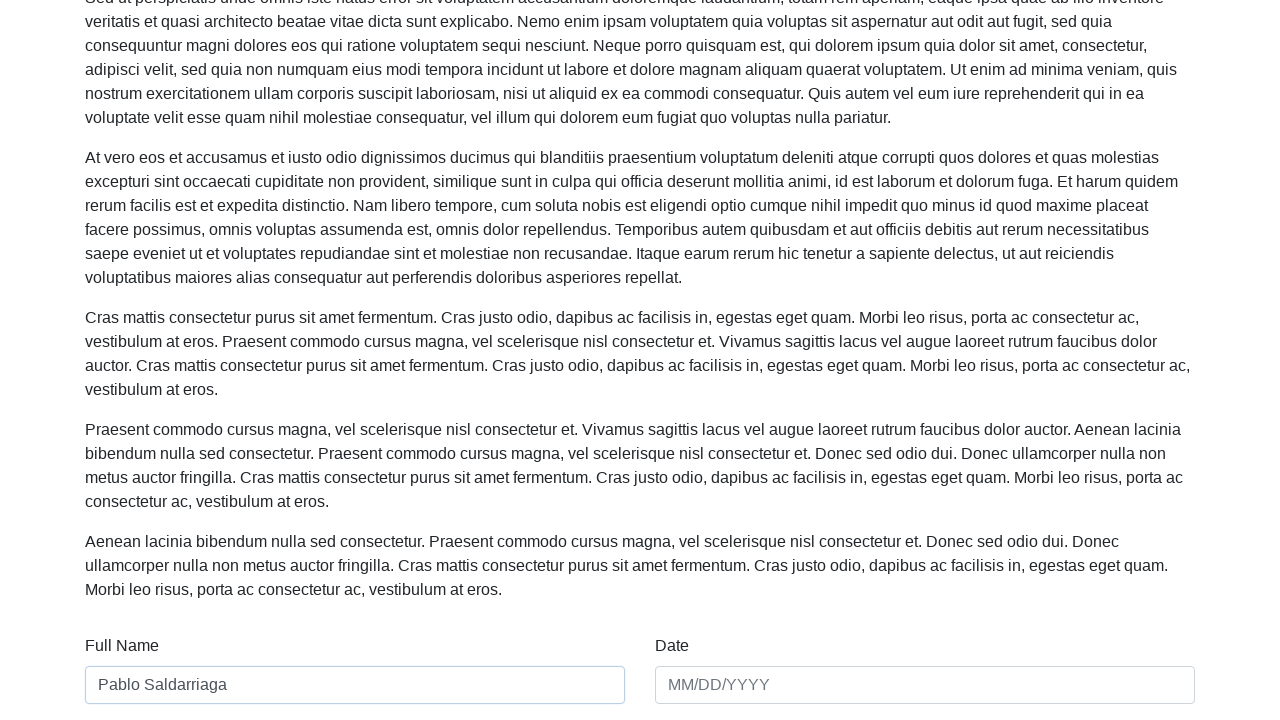

Filled date field with '01/03/2024' on #date
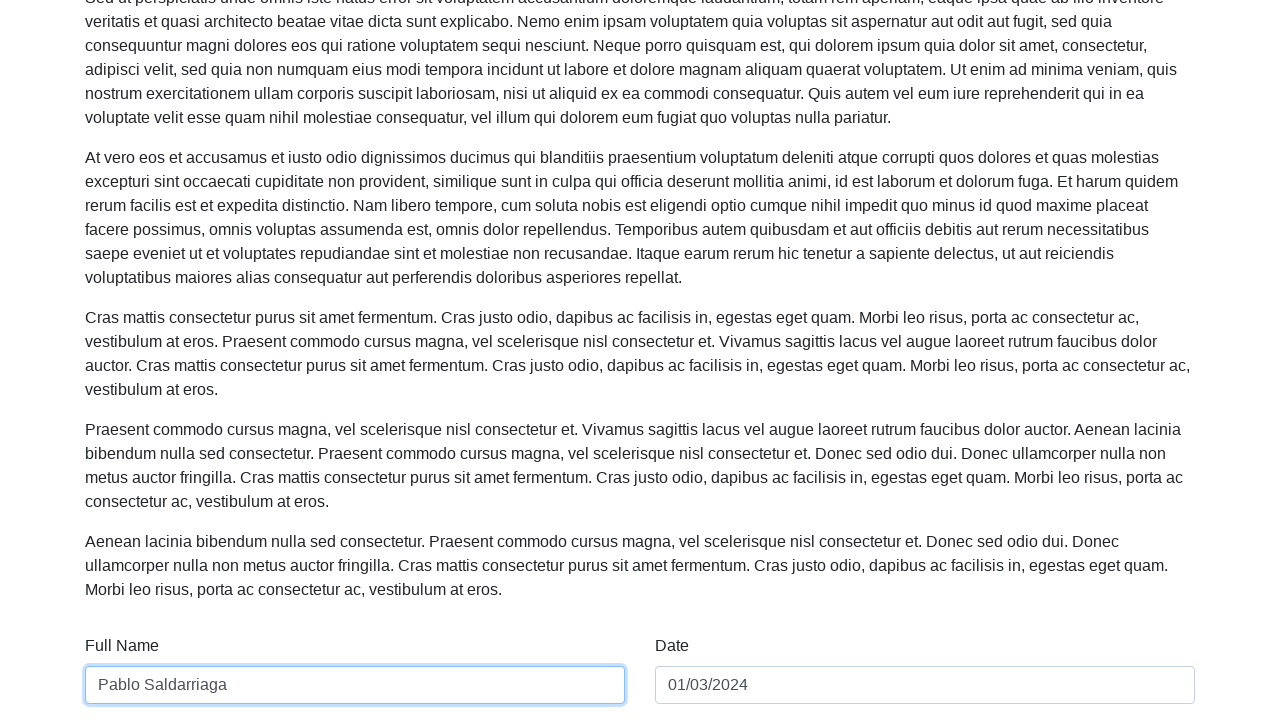

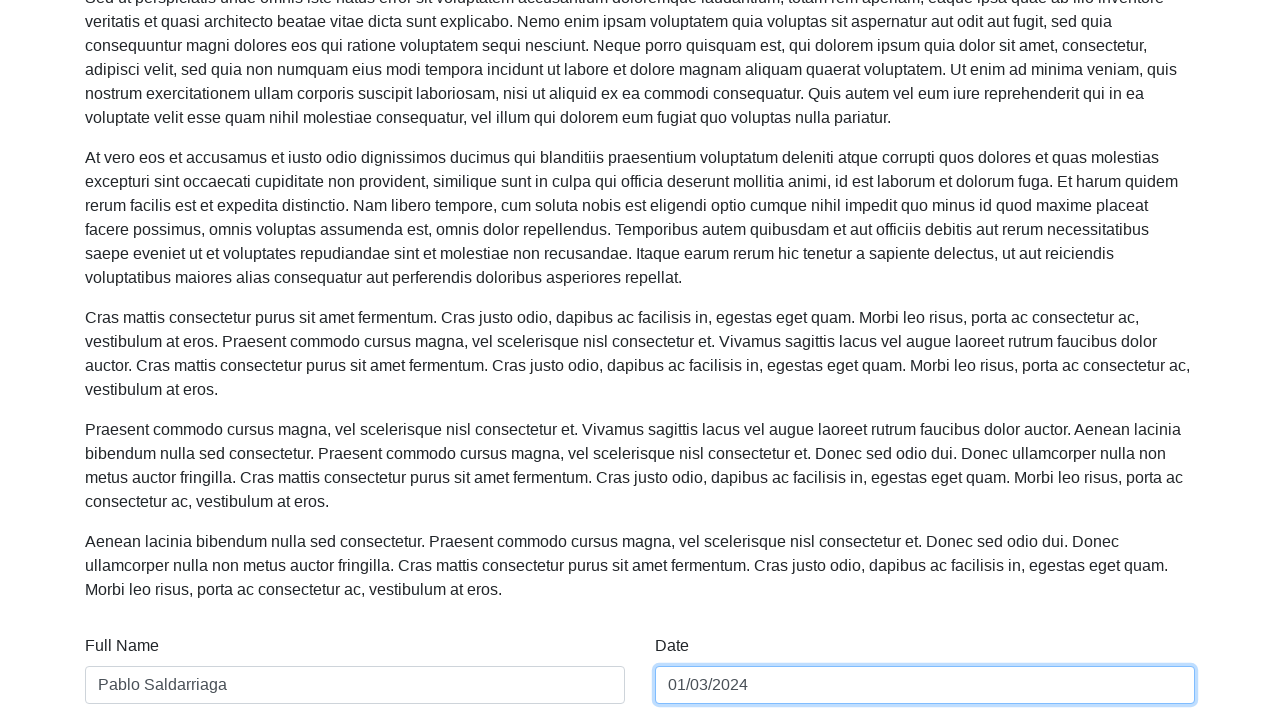